Tests a jQuery UI price range slider by dragging the left slider handle horizontally to adjust the minimum value of the range.

Starting URL: https://www.jqueryscript.net/demo/Price-Range-Slider-jQuery-UI/

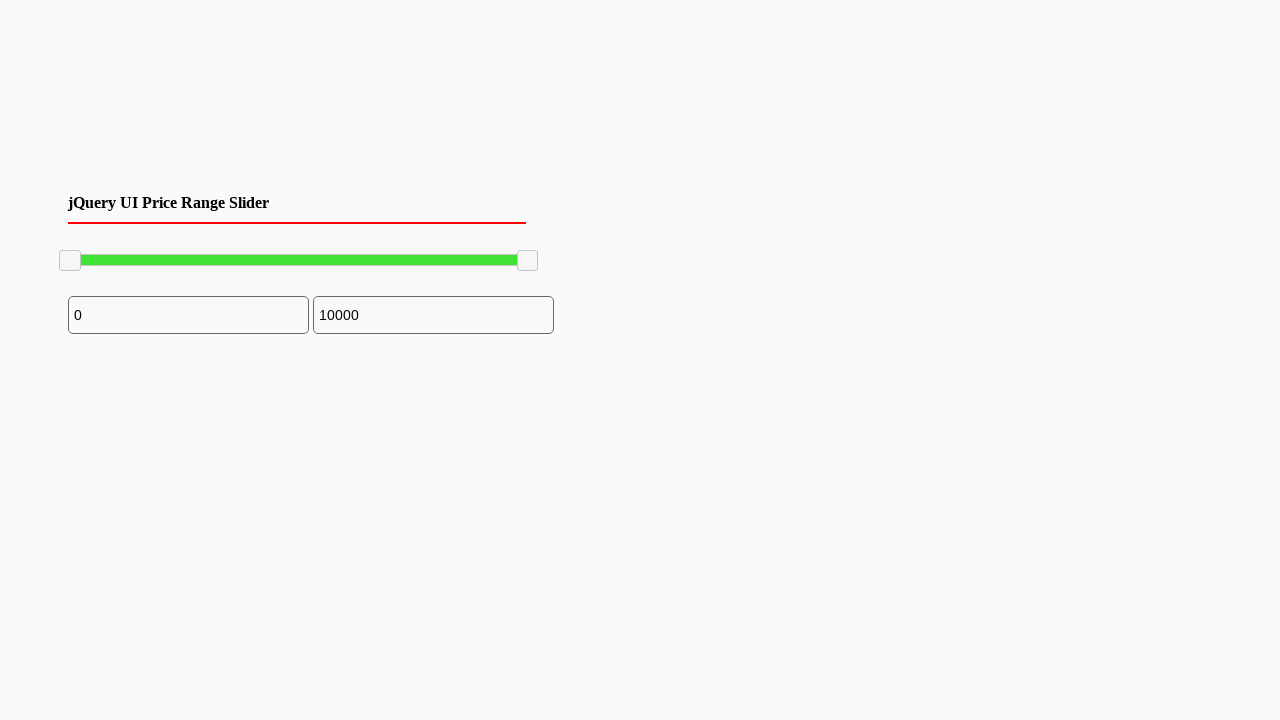

Waited for price range slider to be visible
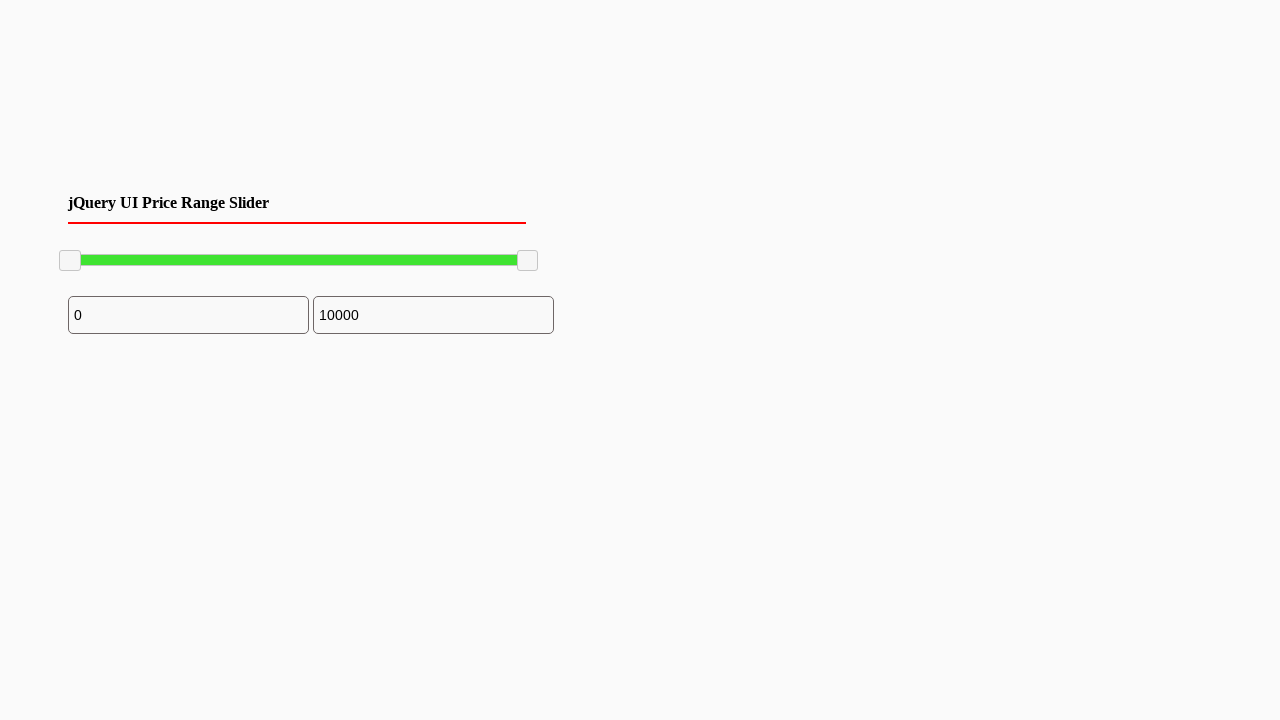

Located the left slider handle
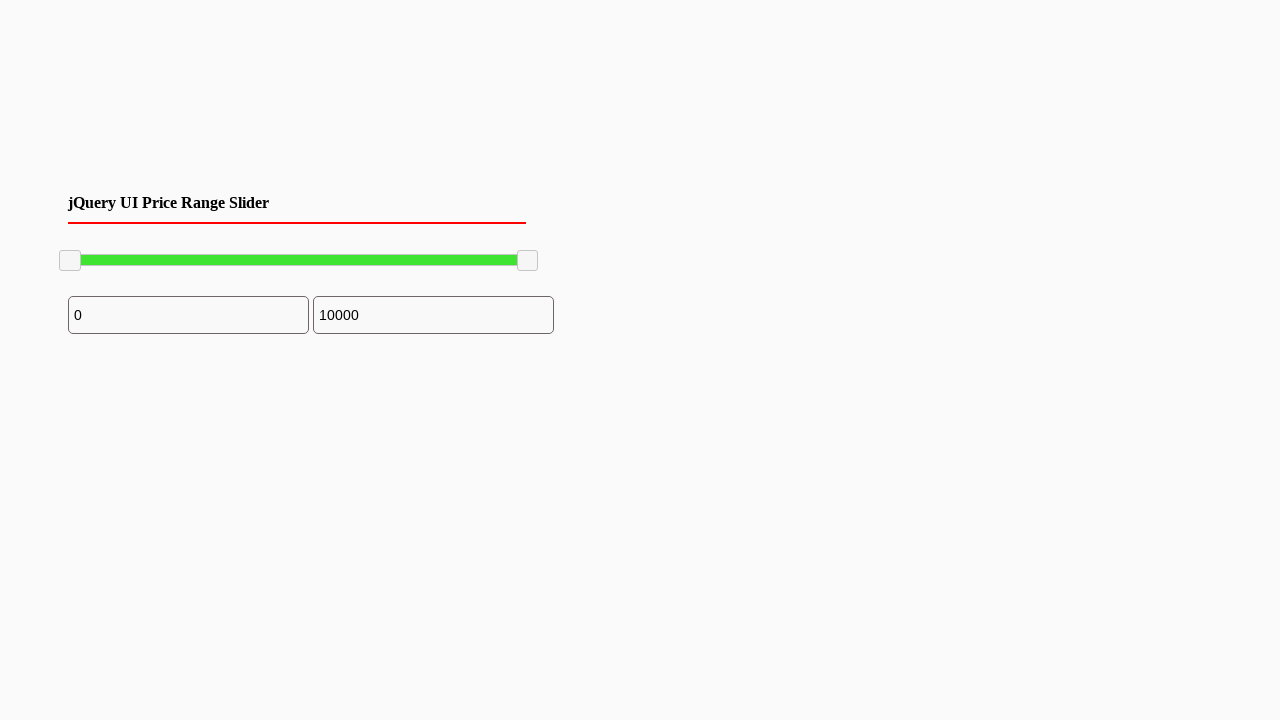

Retrieved bounding box coordinates of the left slider handle
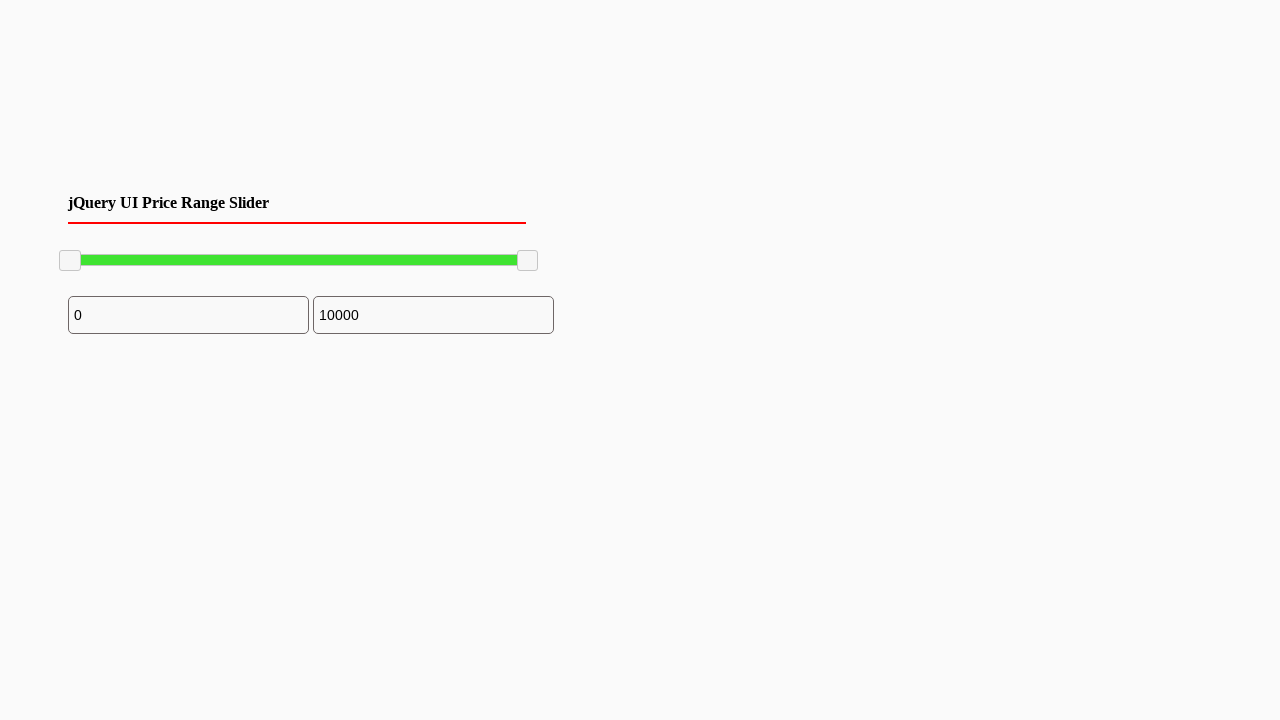

Moved mouse to center of left slider handle at (70, 261)
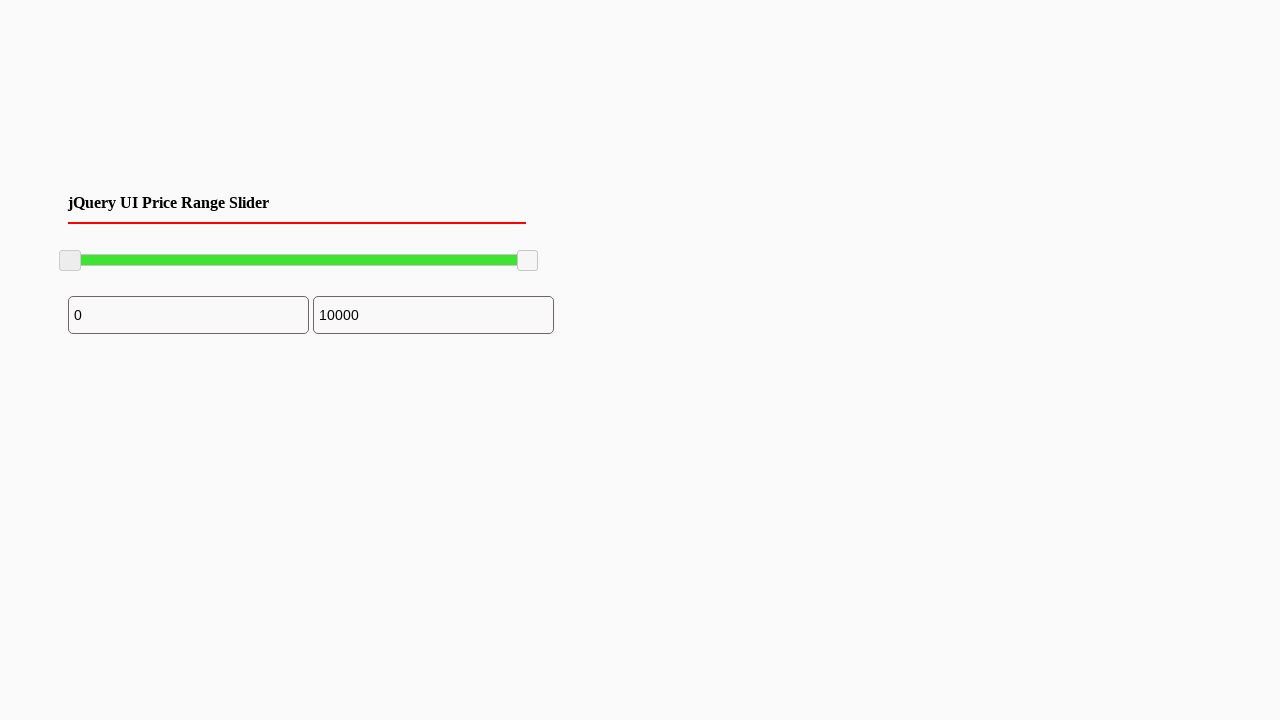

Pressed mouse button down on slider handle at (70, 261)
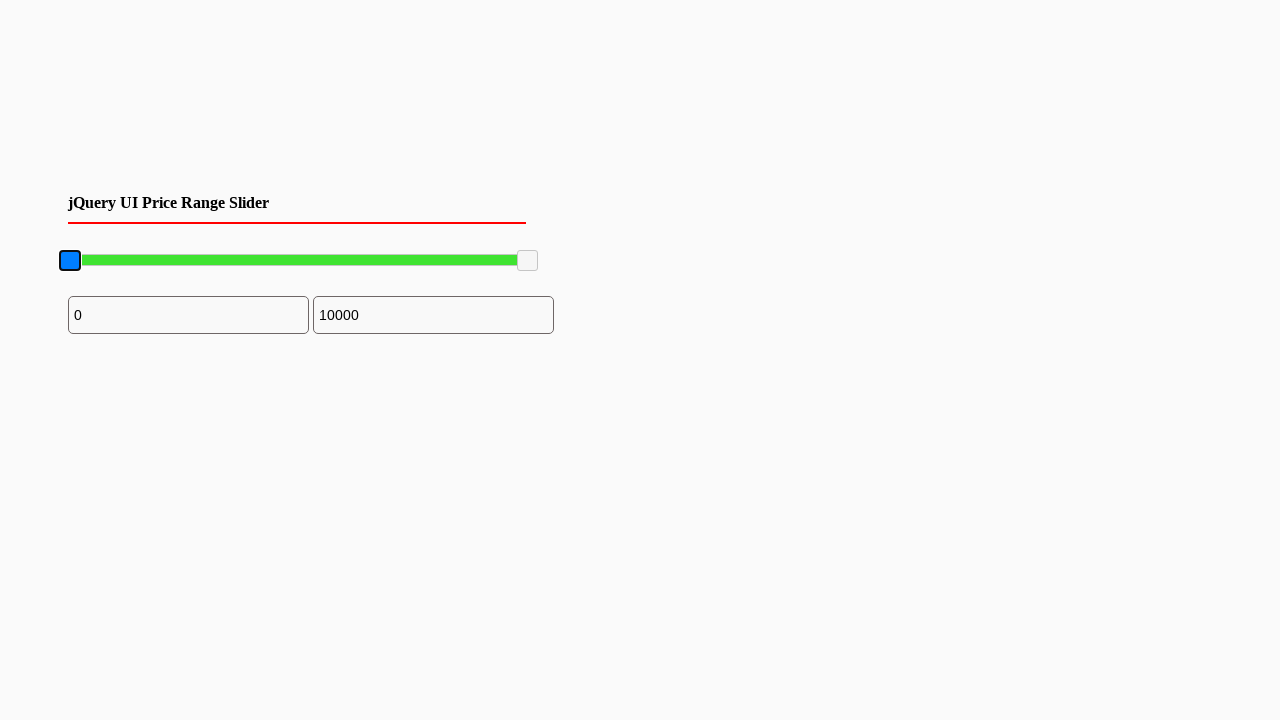

Dragged slider handle 100 pixels to the right at (170, 261)
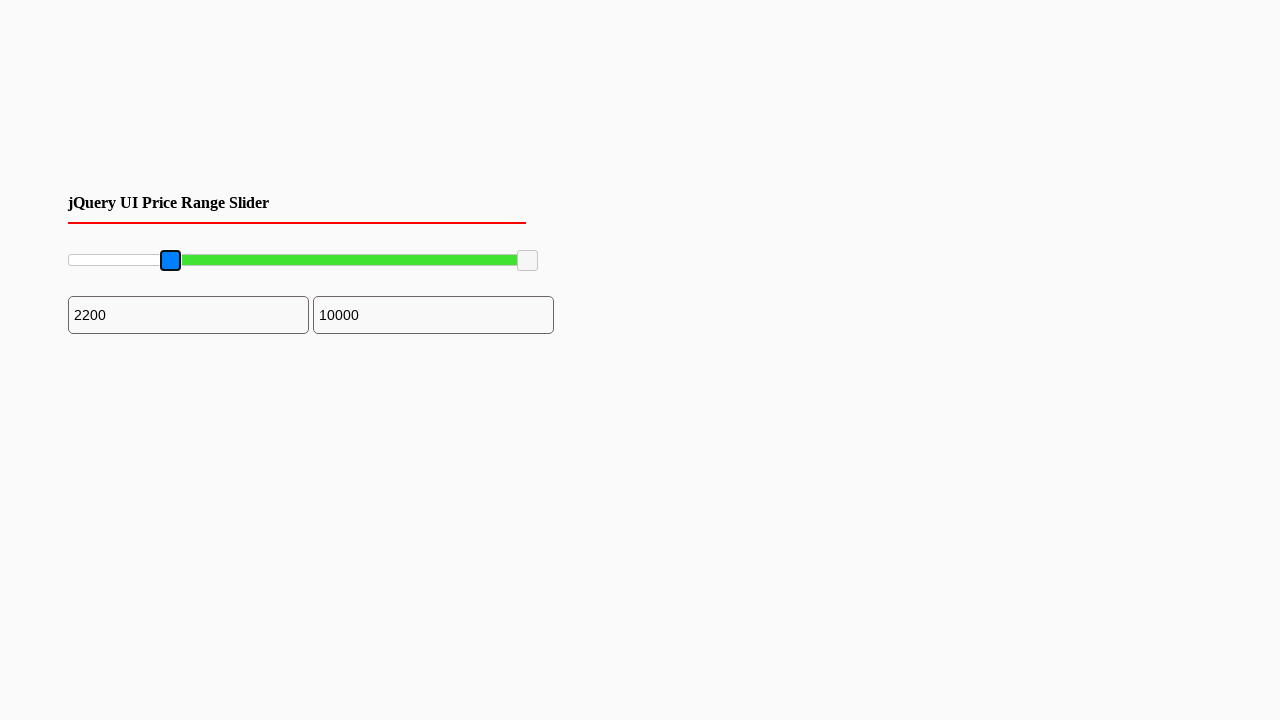

Released mouse button to complete slider drag action at (170, 261)
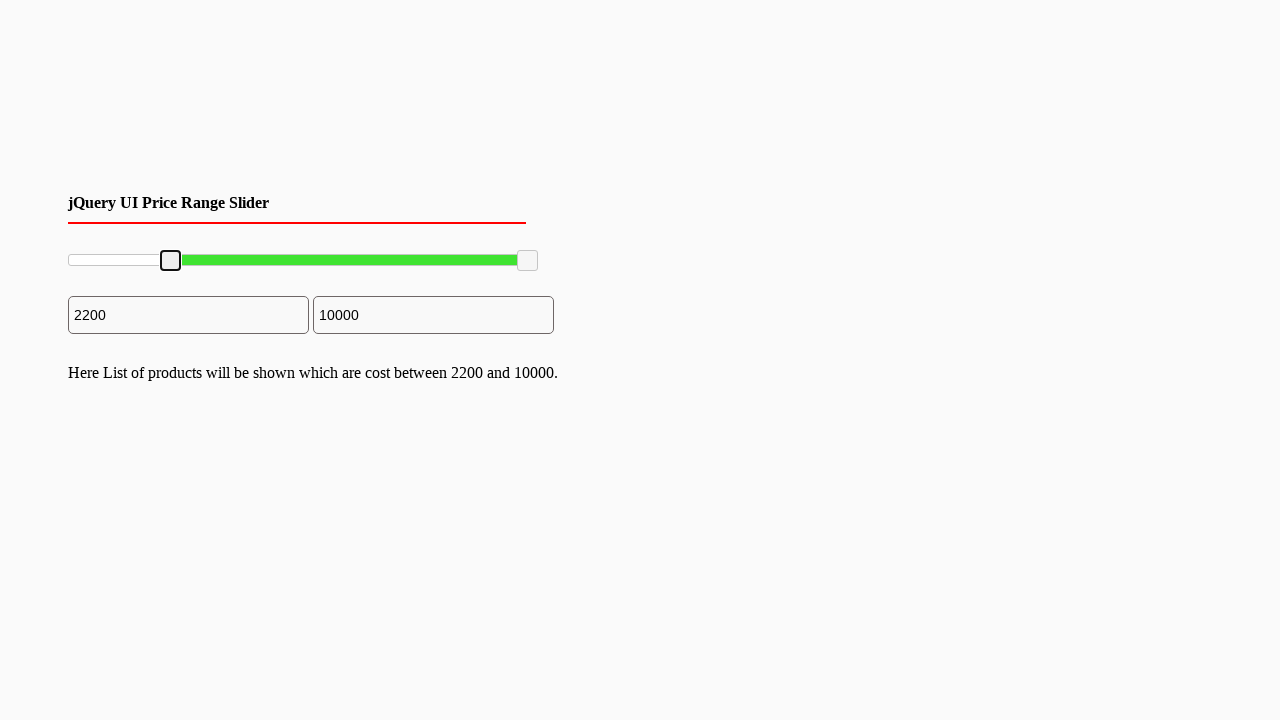

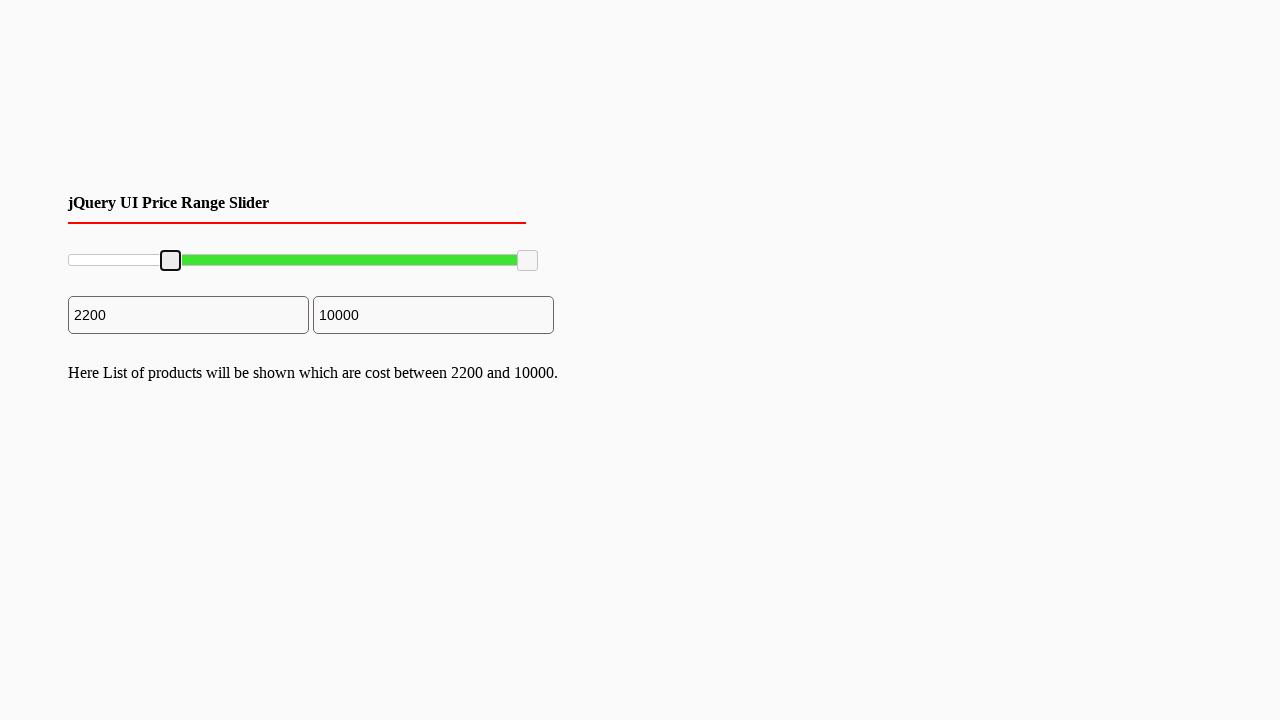